Tests browser window handling by opening a new tab, switching between tabs, navigating to modal dialogs page, interacting with a modal, and using browser navigation methods

Starting URL: https://demoqa.com/browser-windows

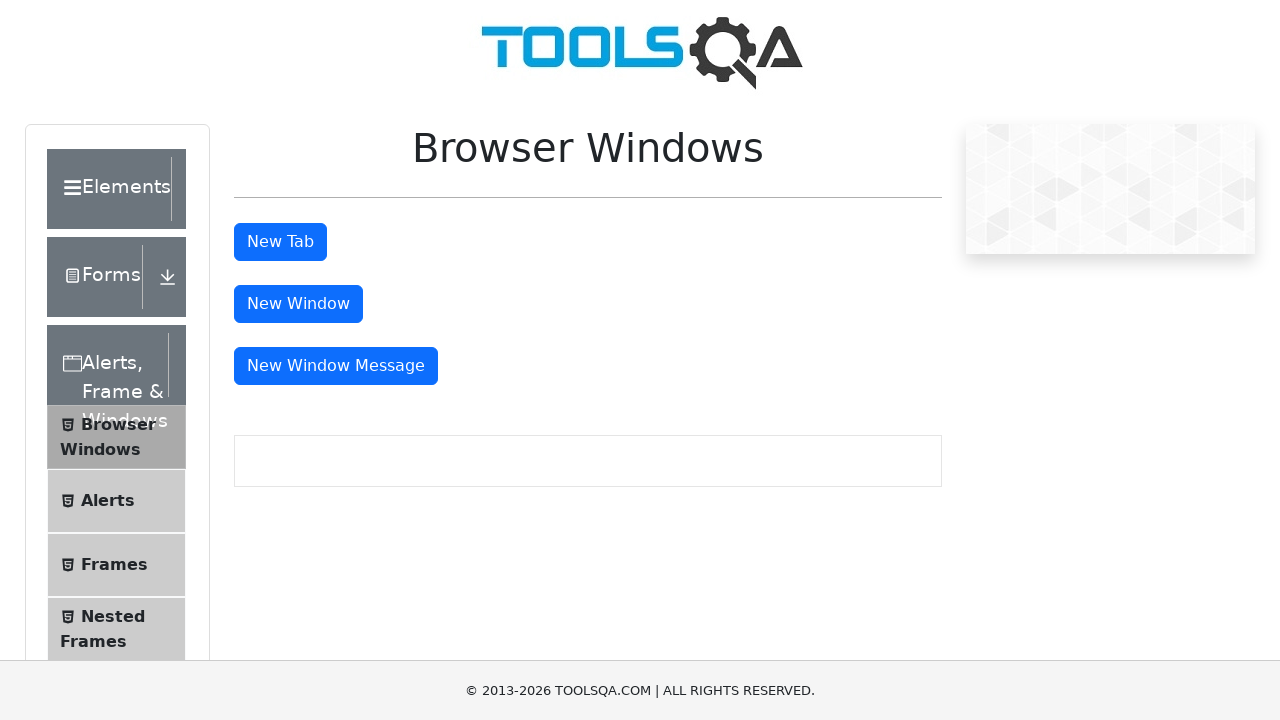

Scrolled down 500px to make button visible
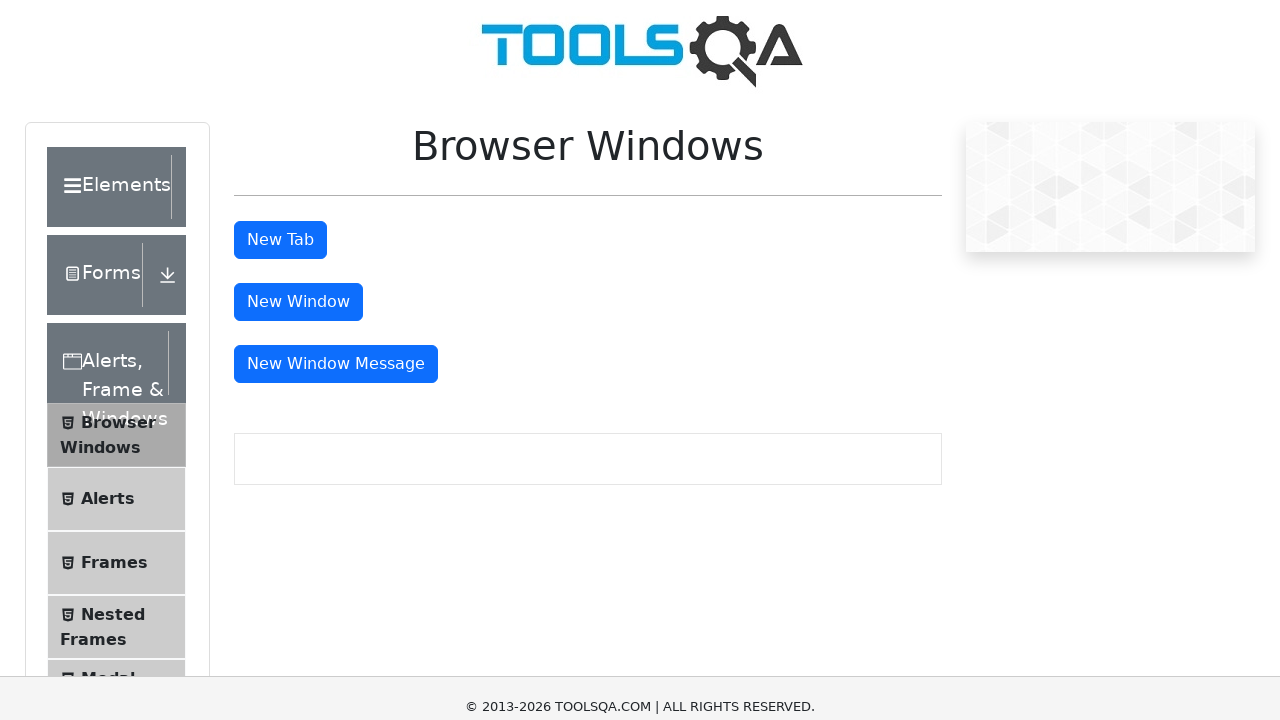

Clicked tab button to open new tab at (280, 19) on #tabButton
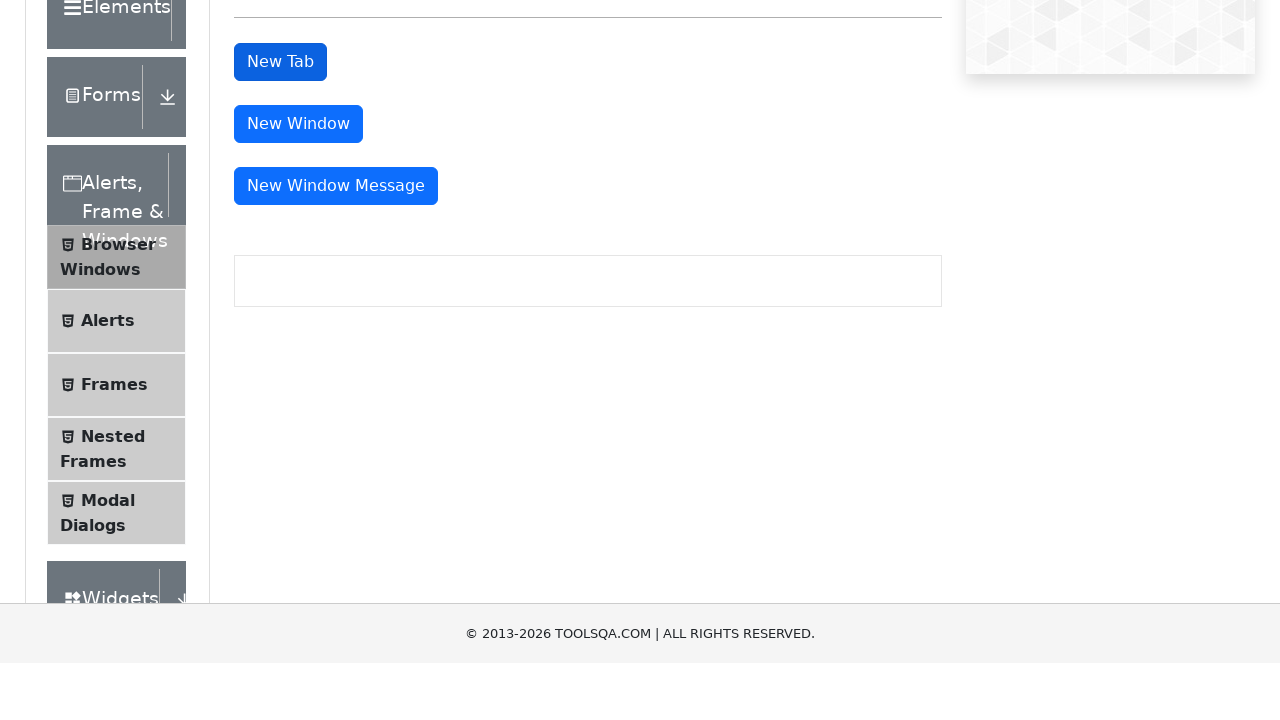

New tab loaded
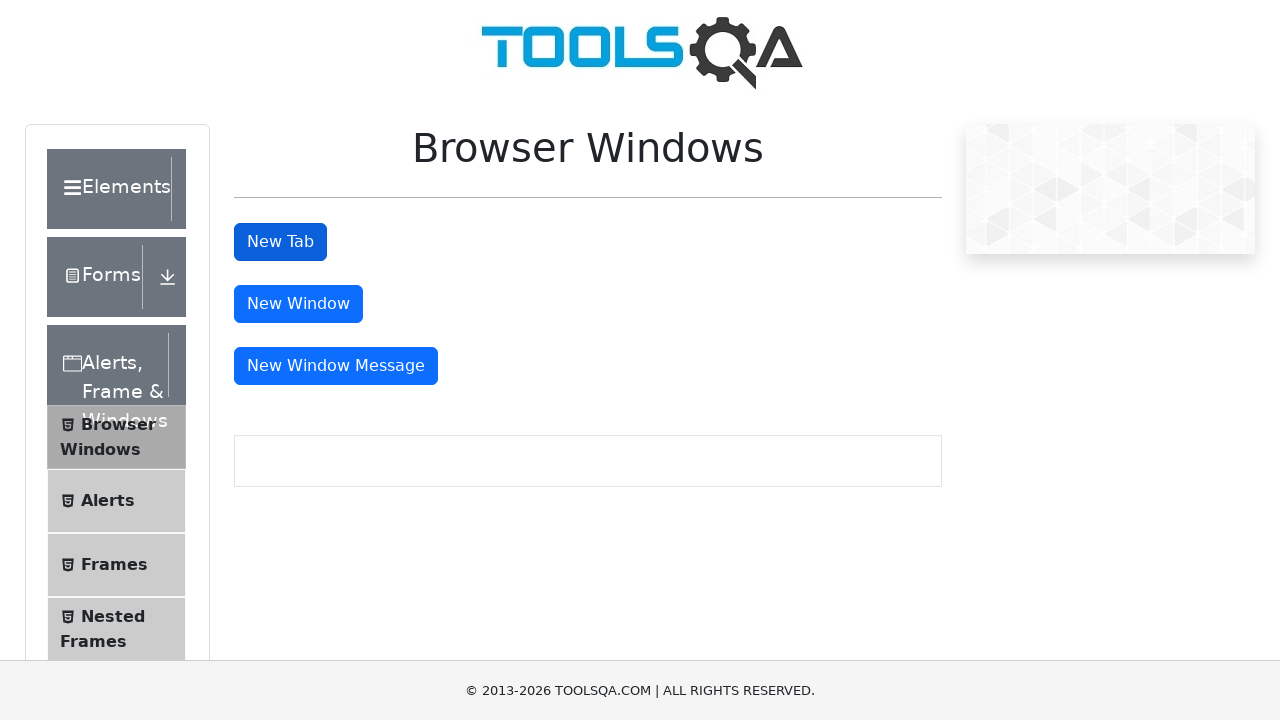

Retrieved heading text from new tab: This is a sample page
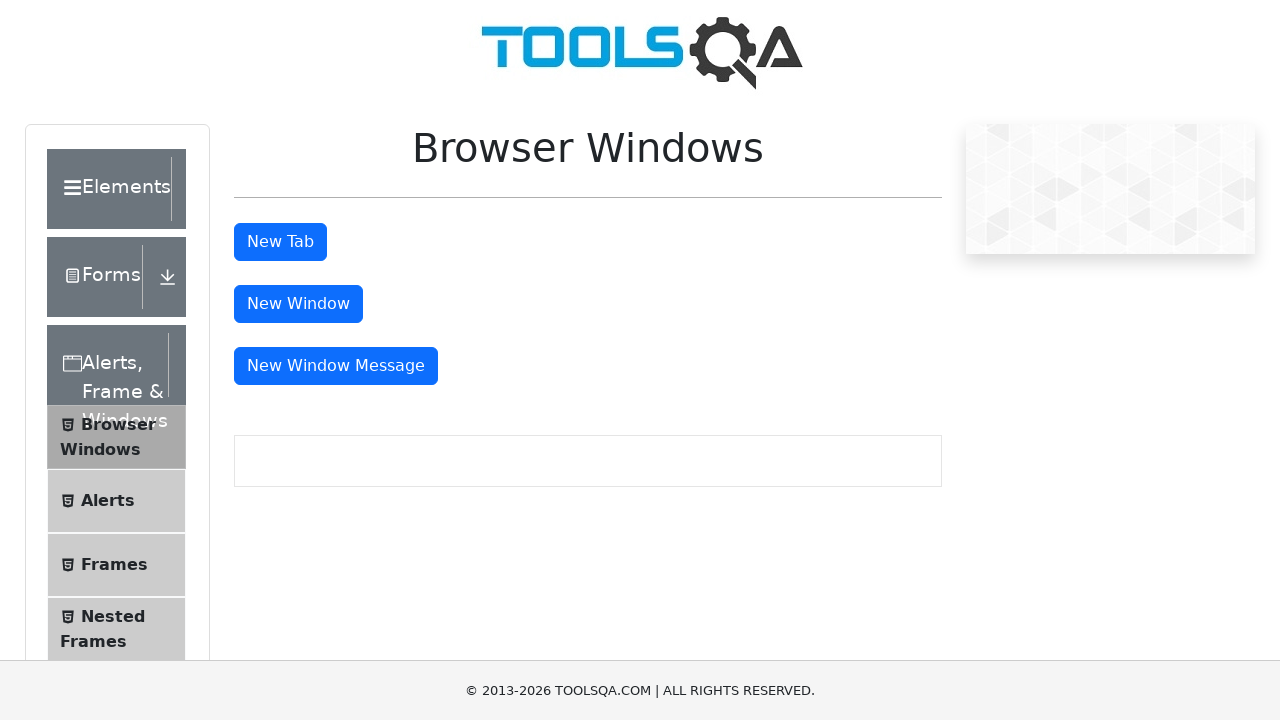

Retrieved title text from original tab: Browser Windows
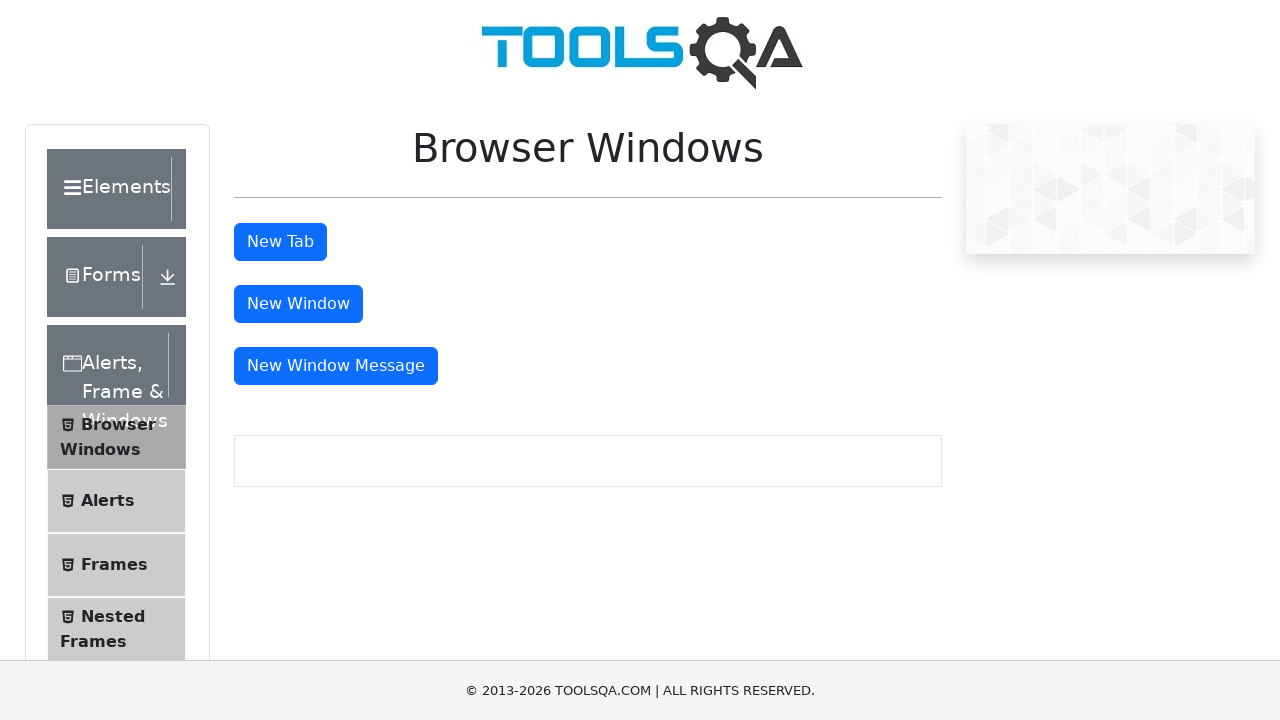

Navigated to modal dialogs page: https://demoqa.com/modal-dialogs
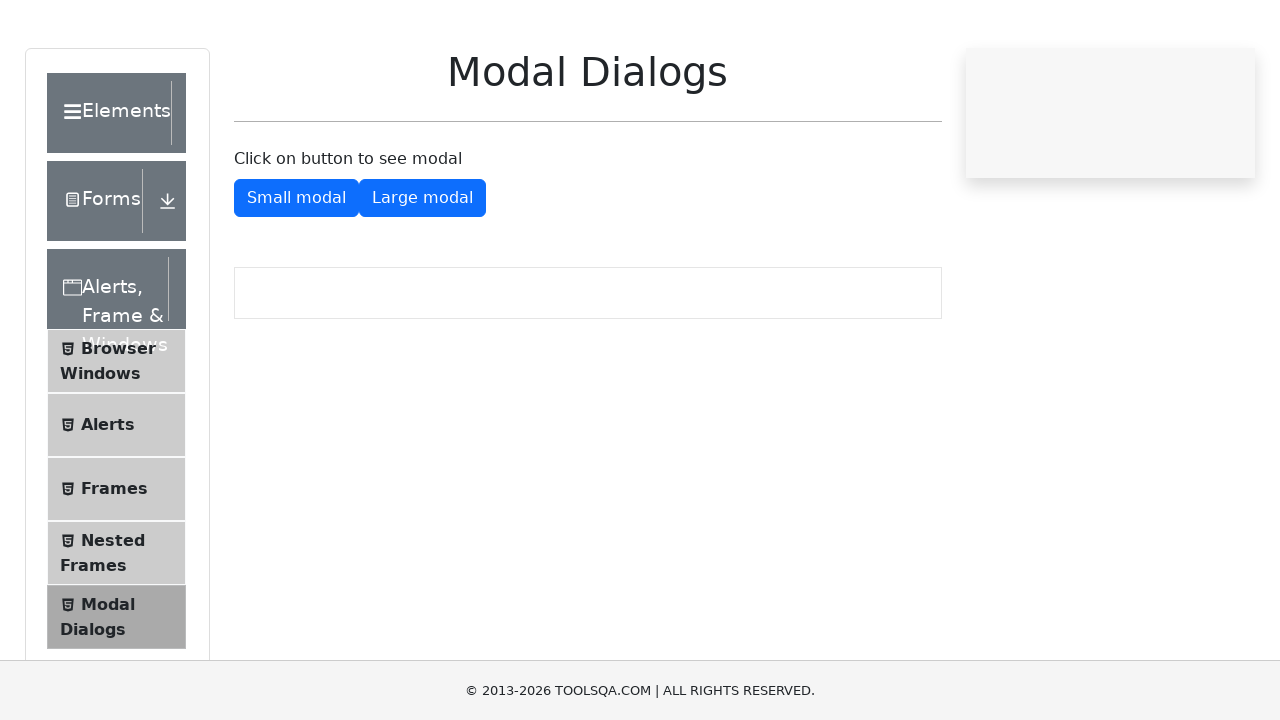

Clicked to show small modal at (296, 274) on #showSmallModal
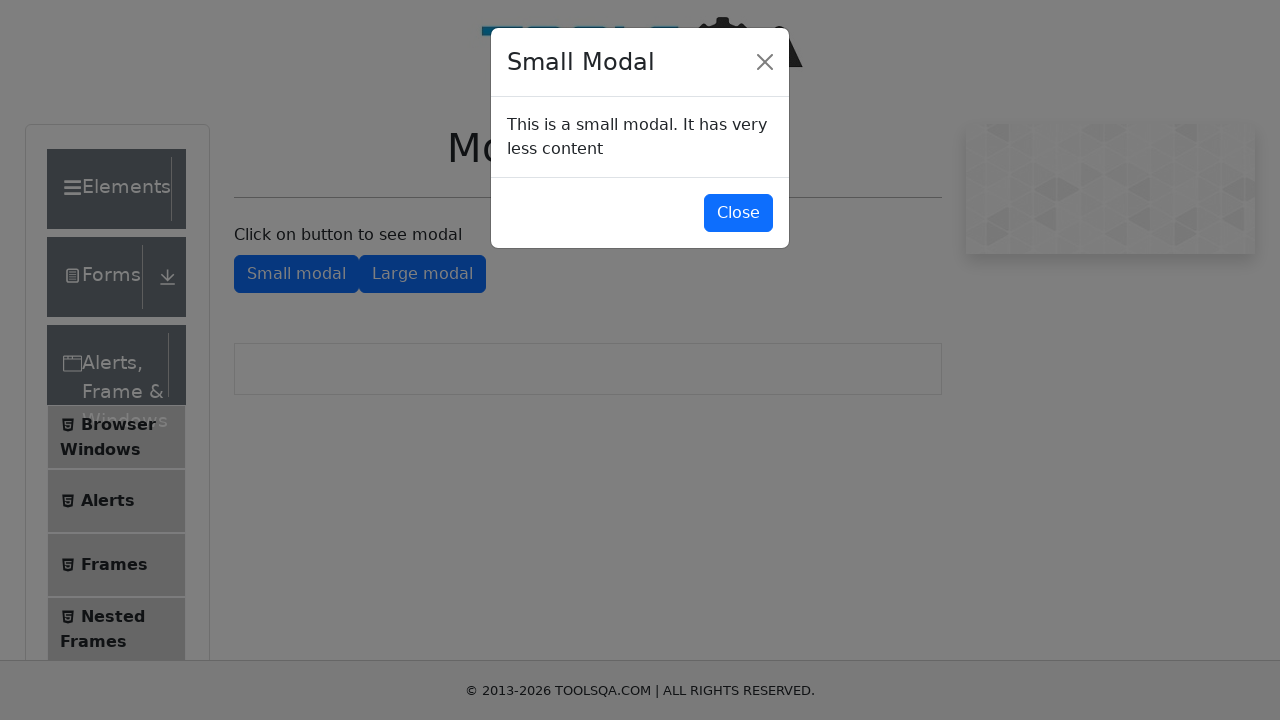

Small modal appeared
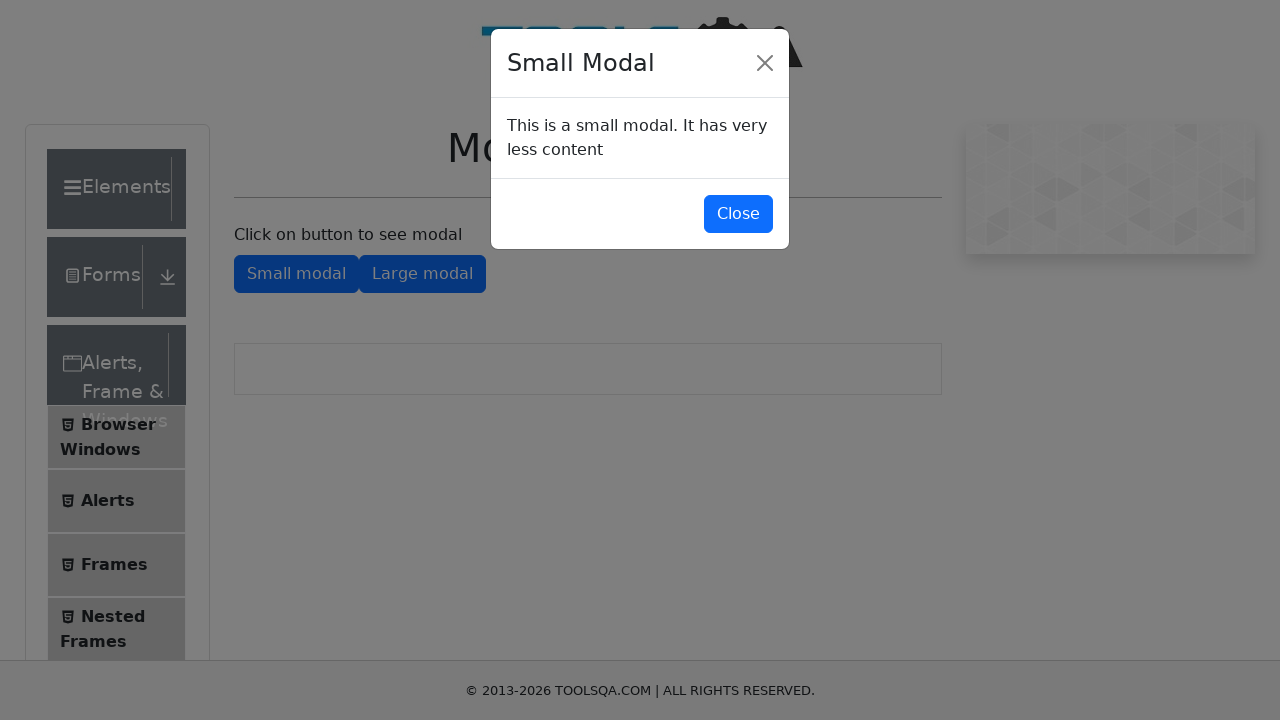

Clicked to close small modal at (738, 214) on #closeSmallModal
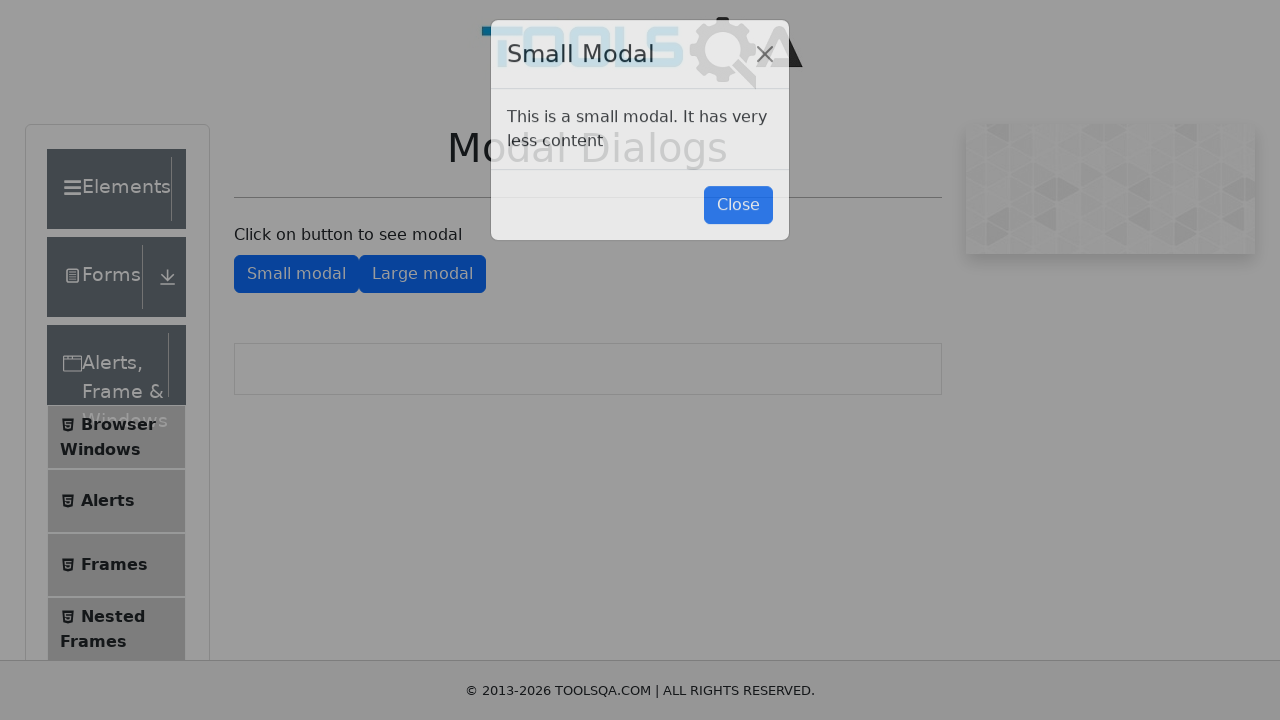

Navigated back to previous page: https://demoqa.com/browser-windows
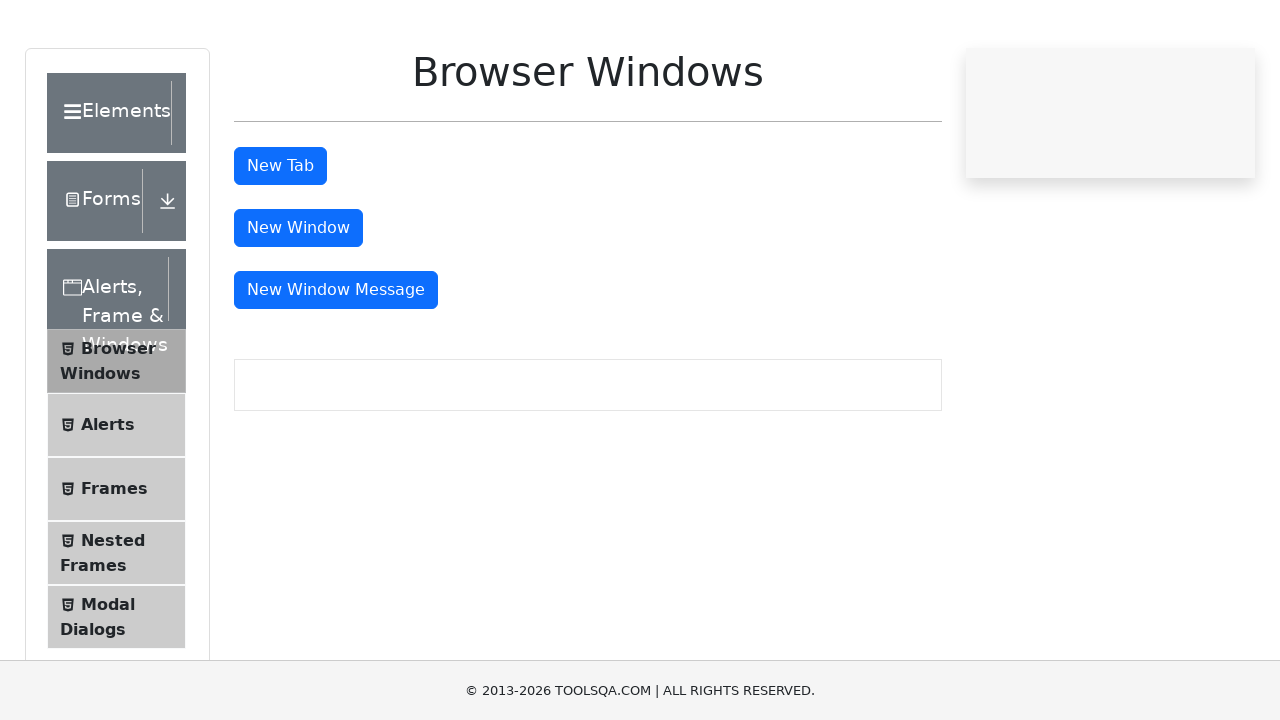

Refreshed the page
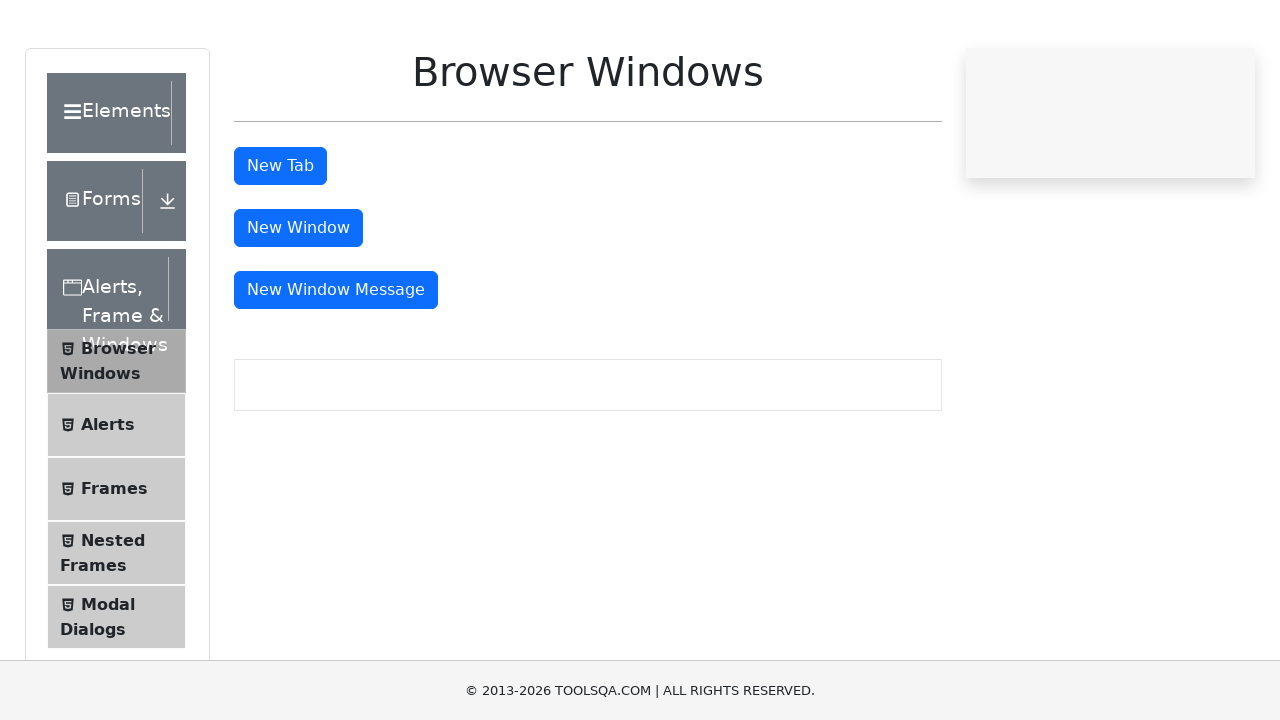

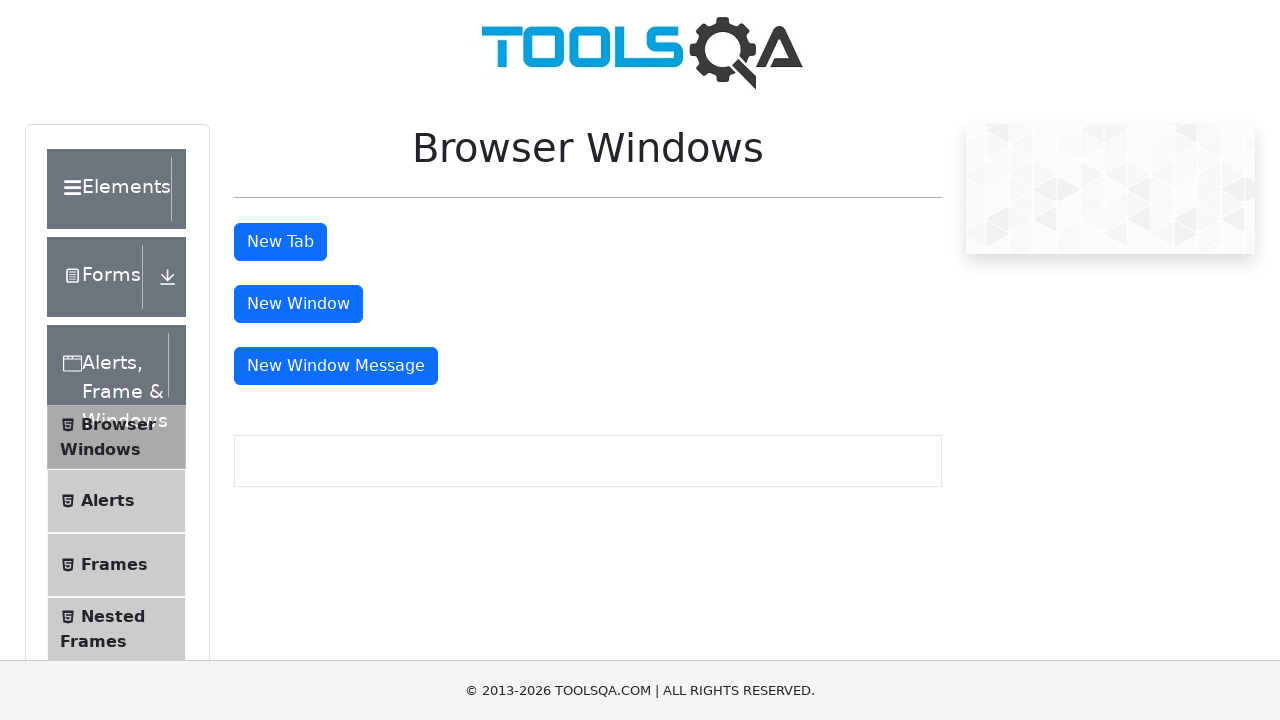